Tests radio button functionality across different states - default selection, iterating through all options, selected state, and disabled state verification

Starting URL: https://demoapps.qspiders.com/ui?scenario=1

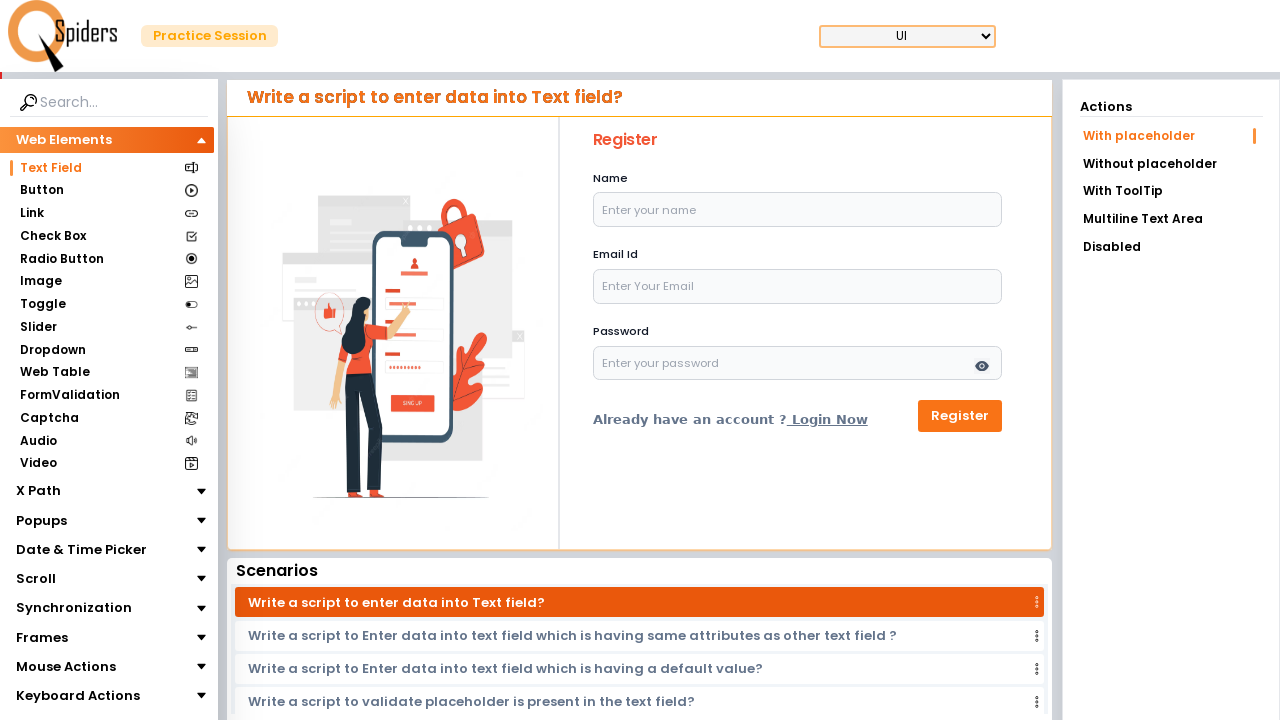

Clicked on first menu item at (1171, 136) on xpath=//li[1]
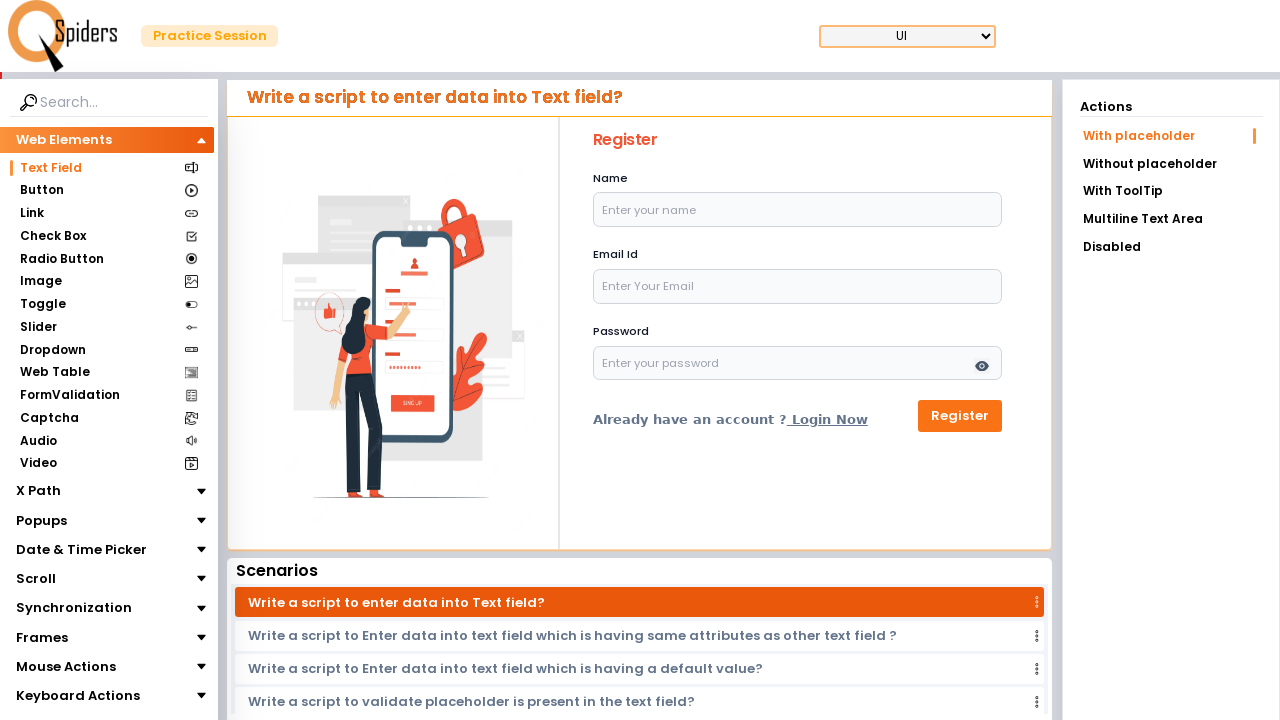

Navigated to Radio Button section at (106, 259) on a:has-text('Radio Button')
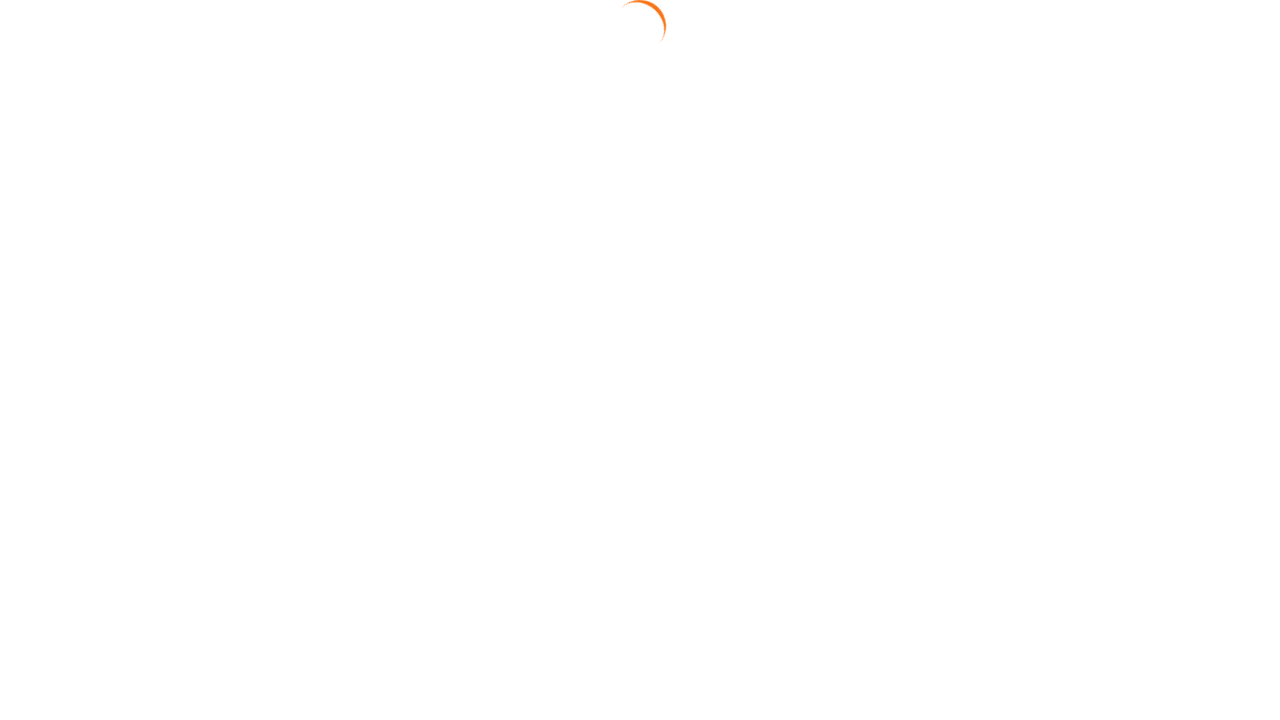

Clicked UPI payment option in default section at (481, 204) on xpath=//input[@value='Upi']
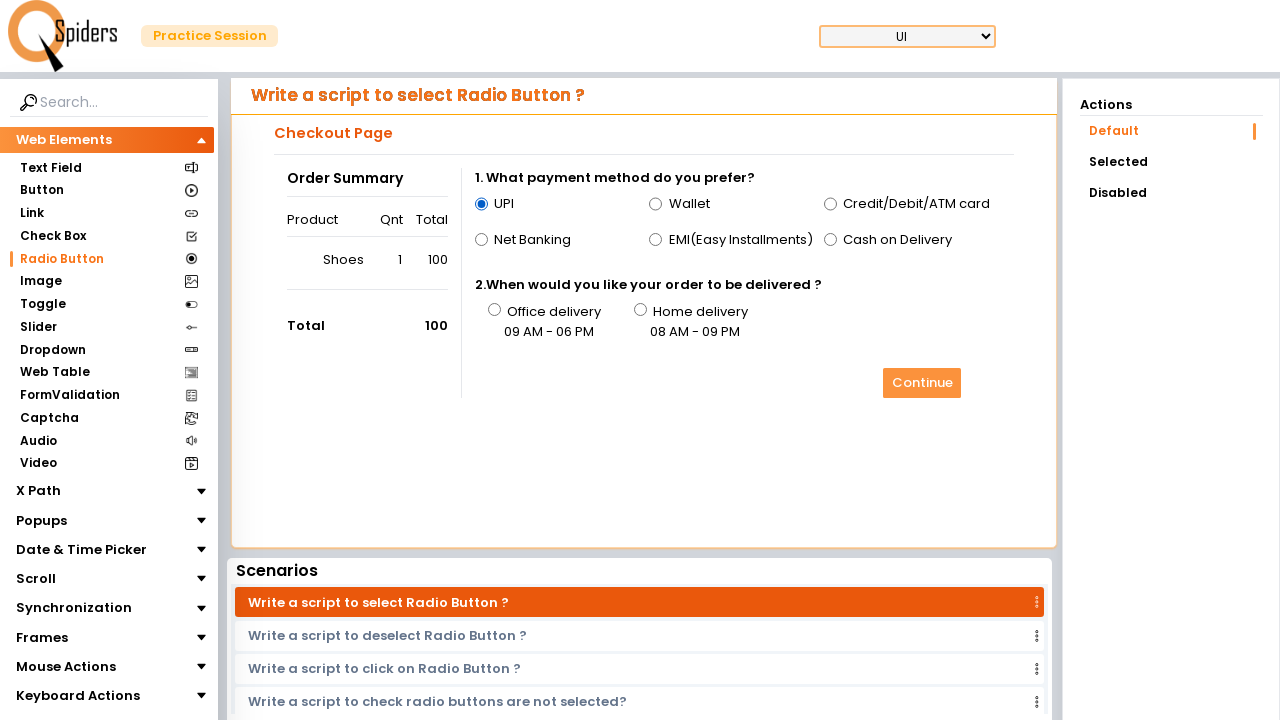

Clicked through radio button option at (481, 204) on xpath=//input[@type='radio'] >> nth=0
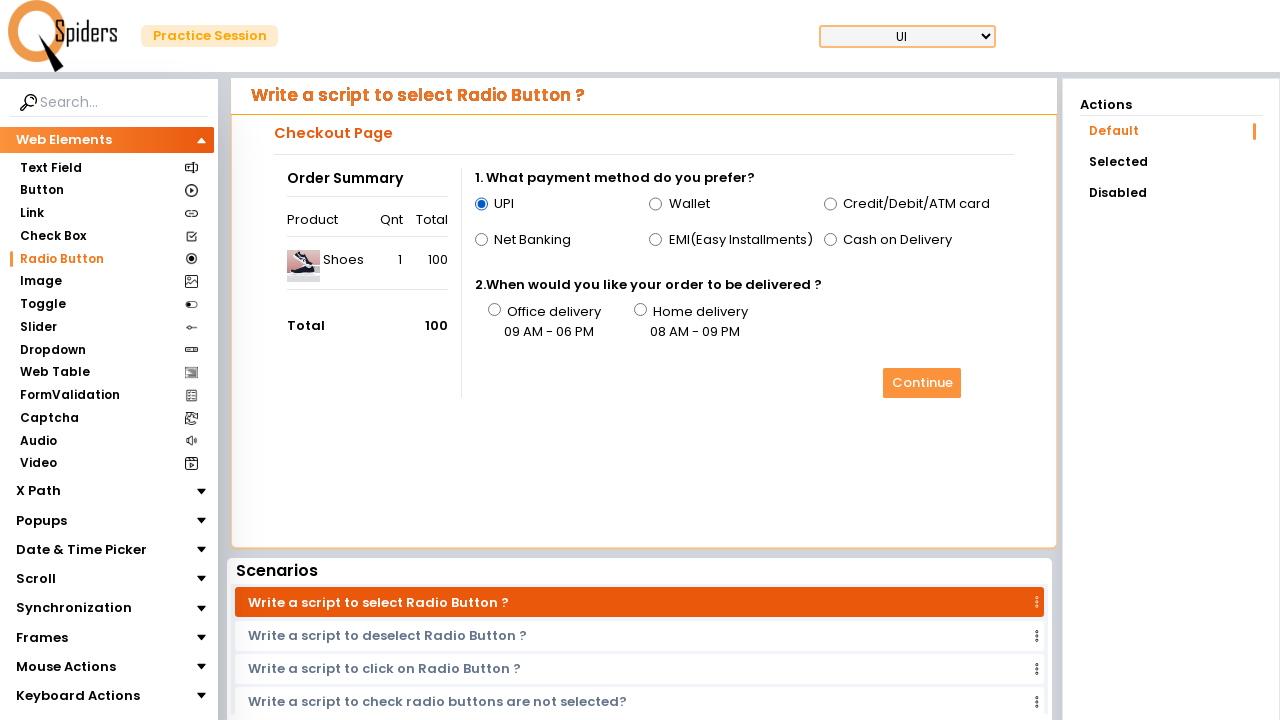

Clicked through radio button option at (656, 204) on xpath=//input[@type='radio'] >> nth=1
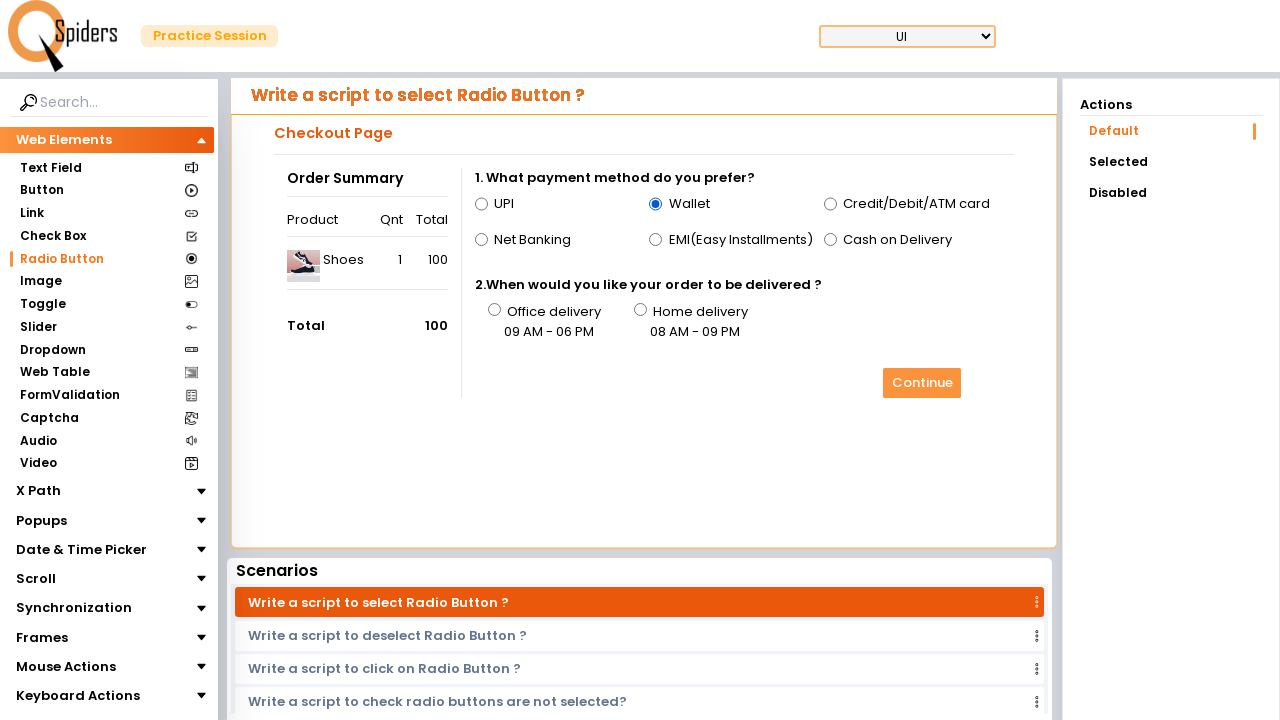

Clicked through radio button option at (830, 204) on xpath=//input[@type='radio'] >> nth=2
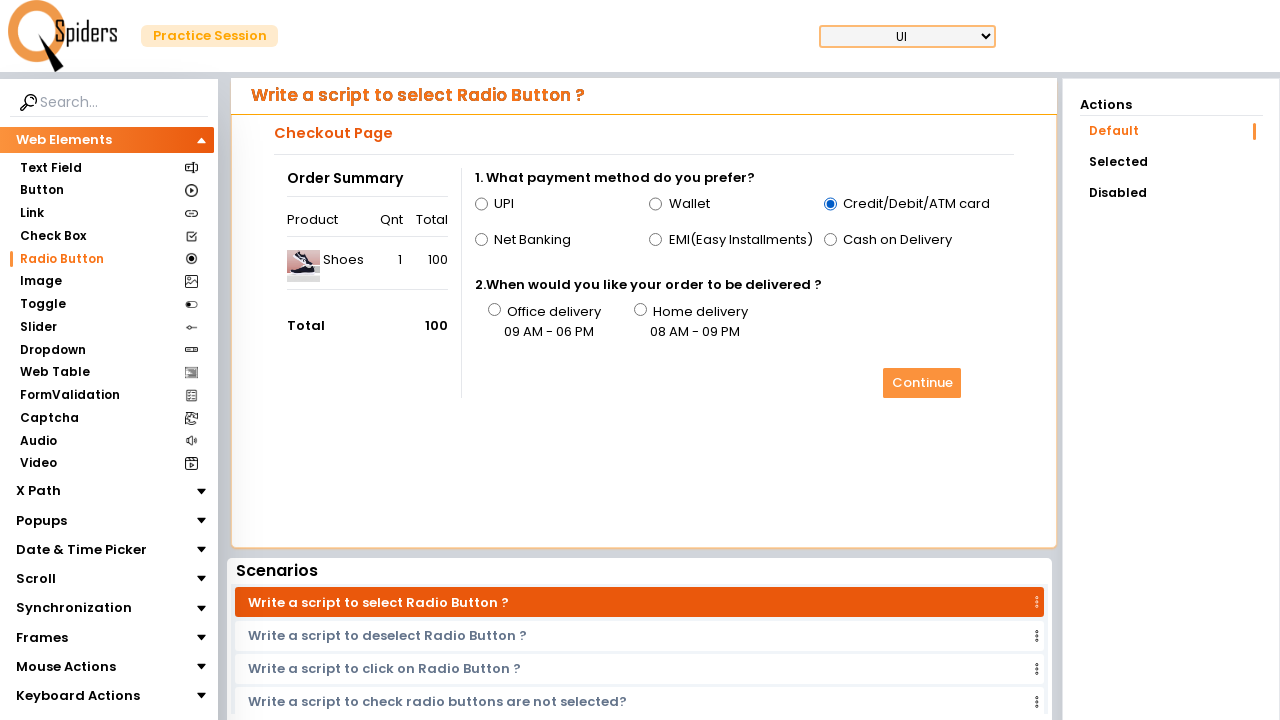

Clicked through radio button option at (481, 240) on xpath=//input[@type='radio'] >> nth=3
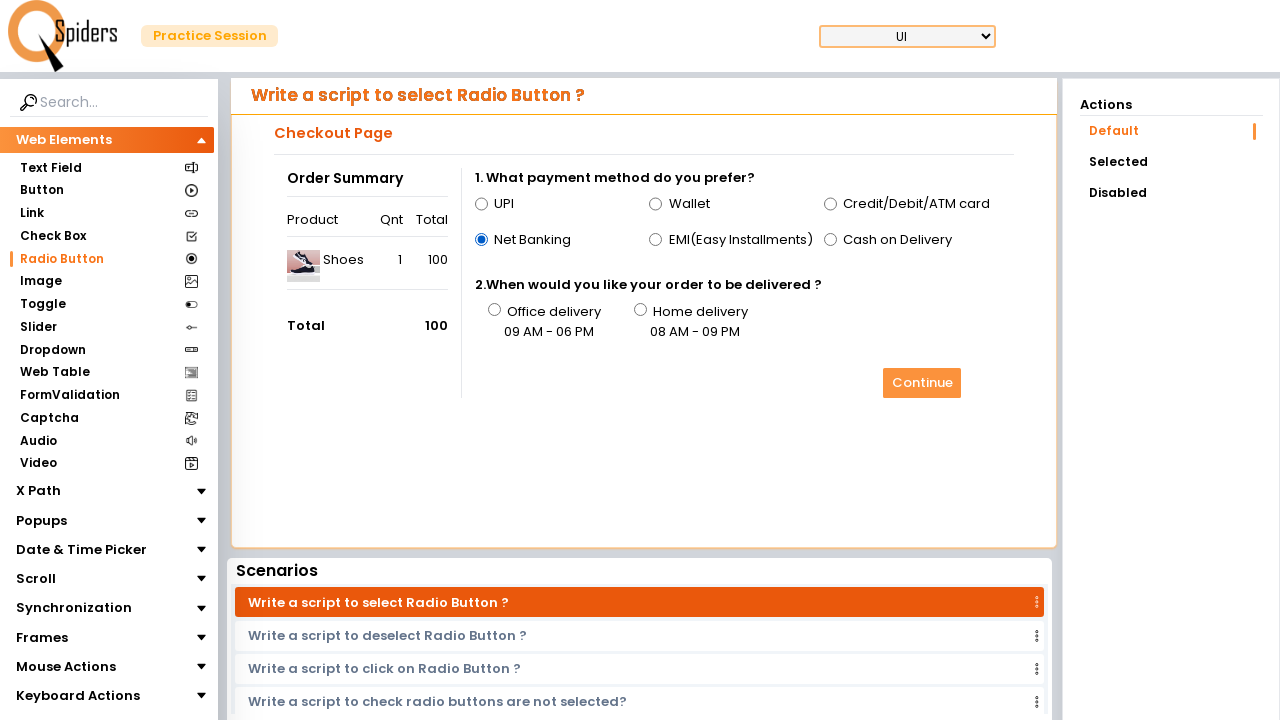

Clicked through radio button option at (656, 240) on xpath=//input[@type='radio'] >> nth=4
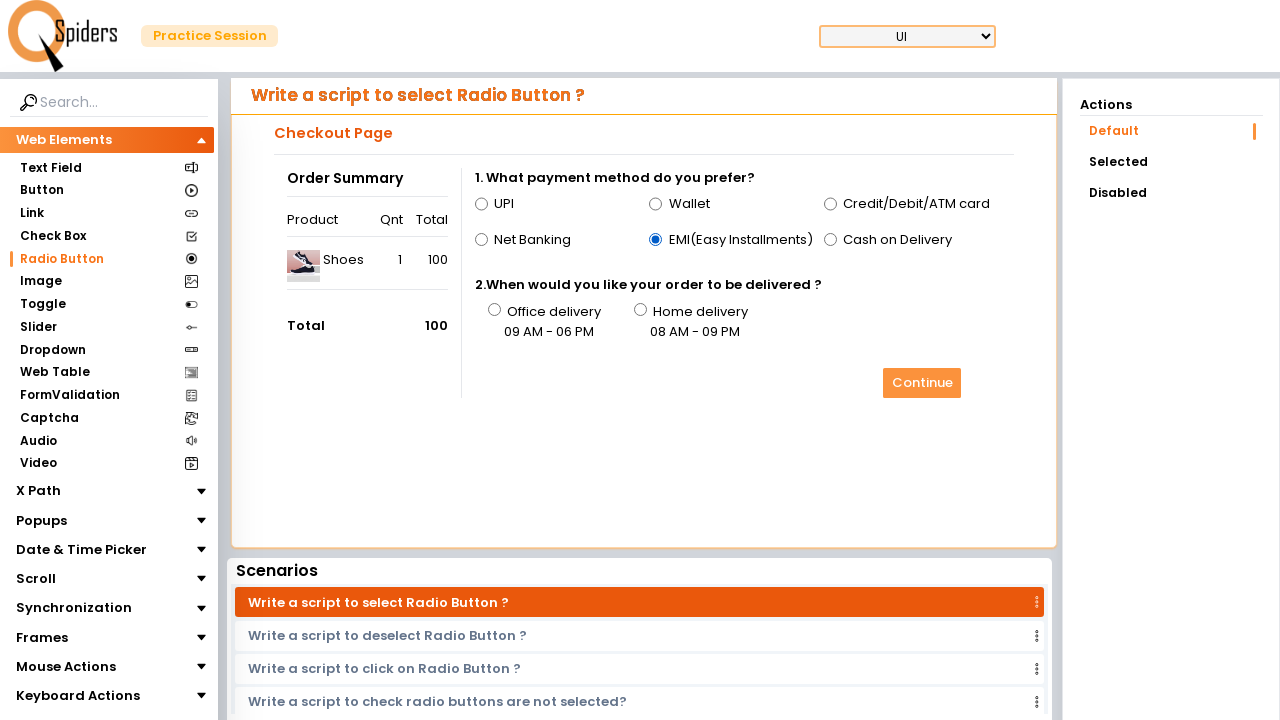

Clicked through radio button option at (830, 240) on xpath=//input[@type='radio'] >> nth=5
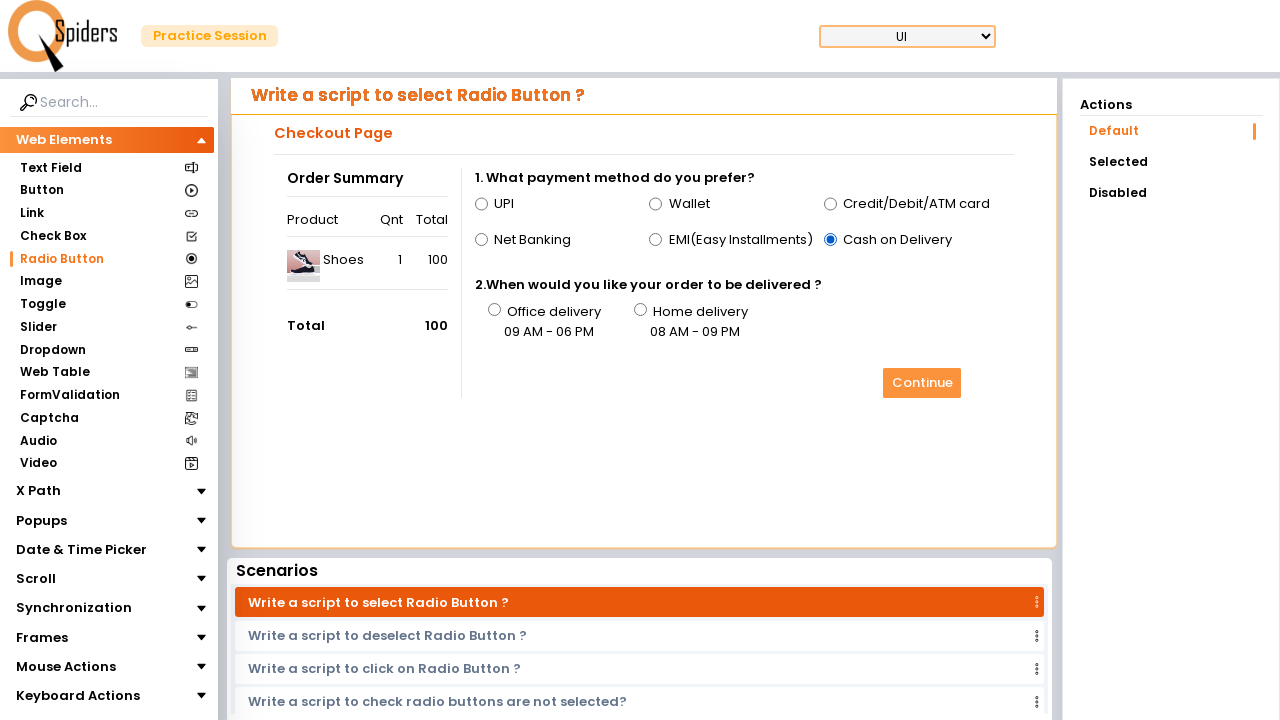

Clicked through radio button option at (494, 310) on xpath=//input[@type='radio'] >> nth=6
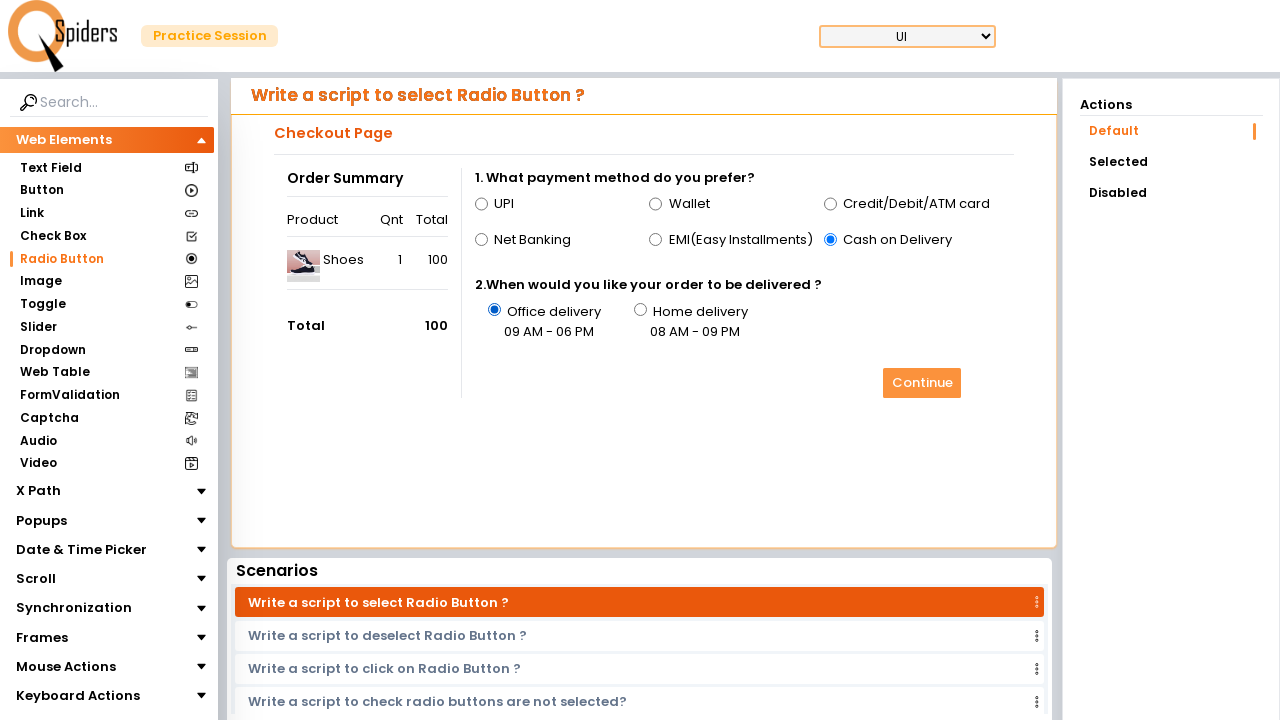

Clicked through radio button option at (640, 310) on xpath=//input[@type='radio'] >> nth=7
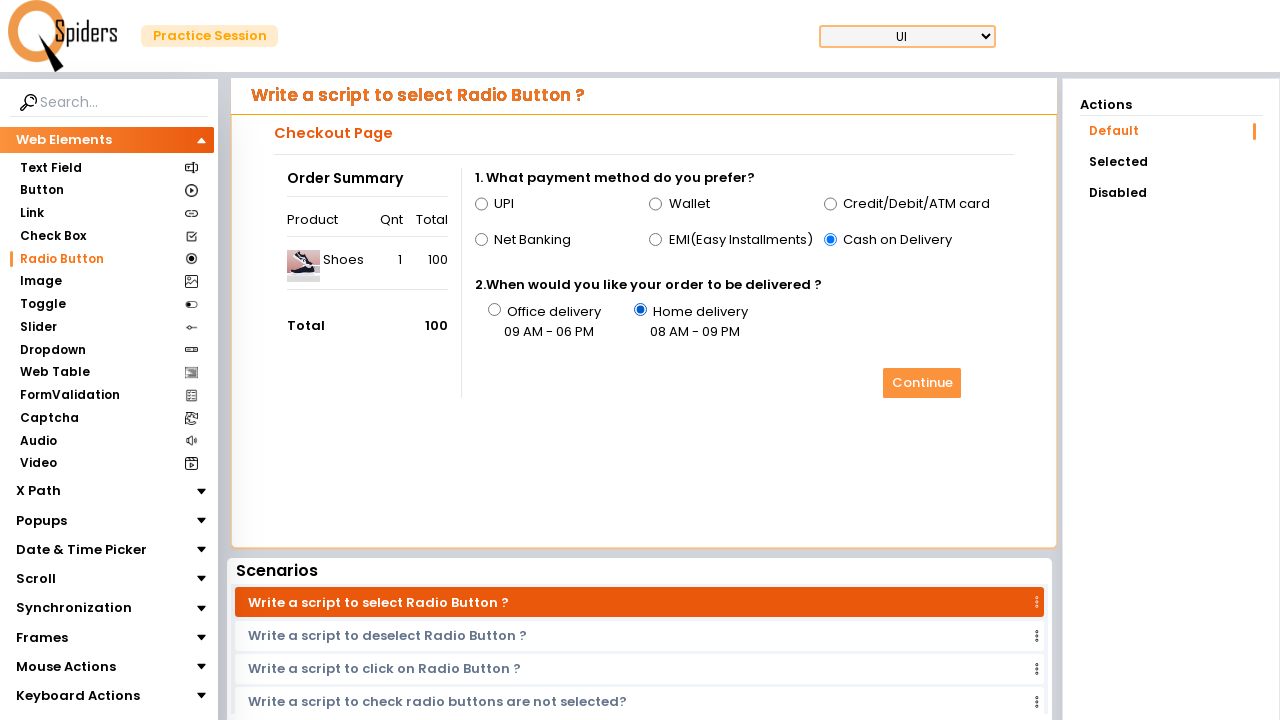

Navigated to Selected section at (1171, 162) on a:has-text('Selected')
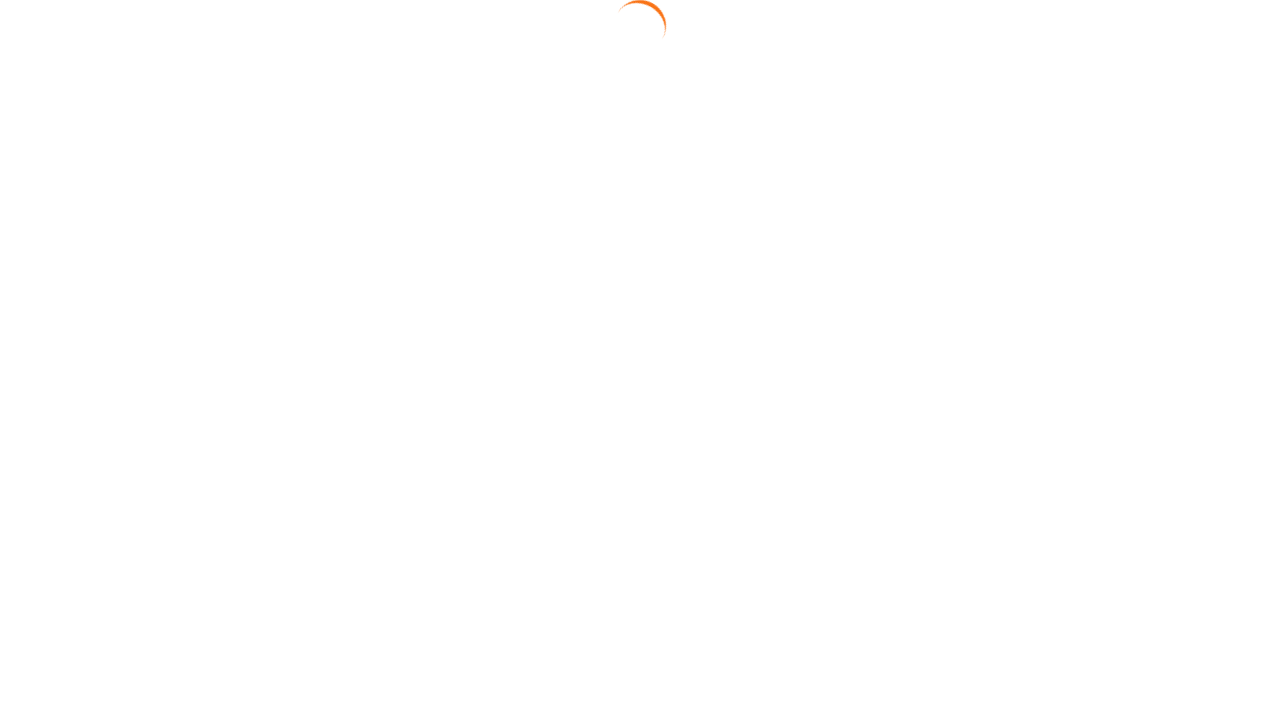

Clicked UPI option in selected section at (481, 204) on xpath=//input[@value='upi']
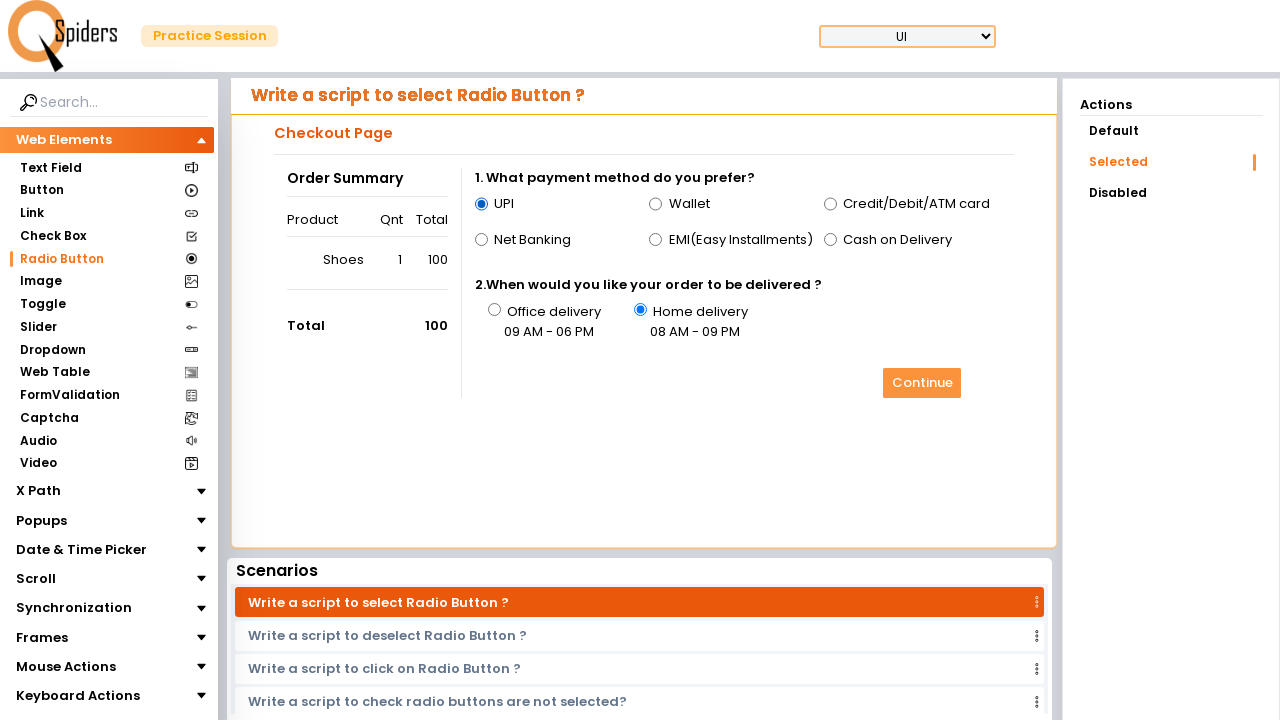

Navigated to Disabled section at (1171, 193) on a:has-text('Disabled')
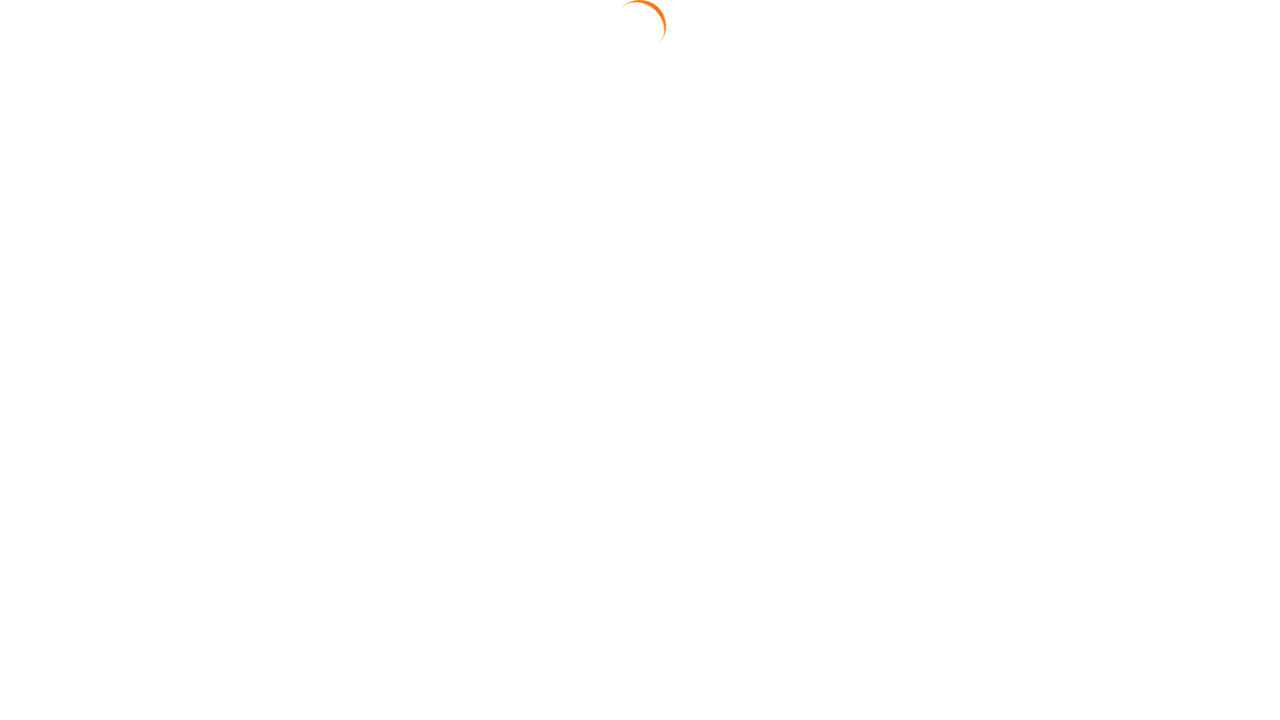

Verified disabled state of radio button
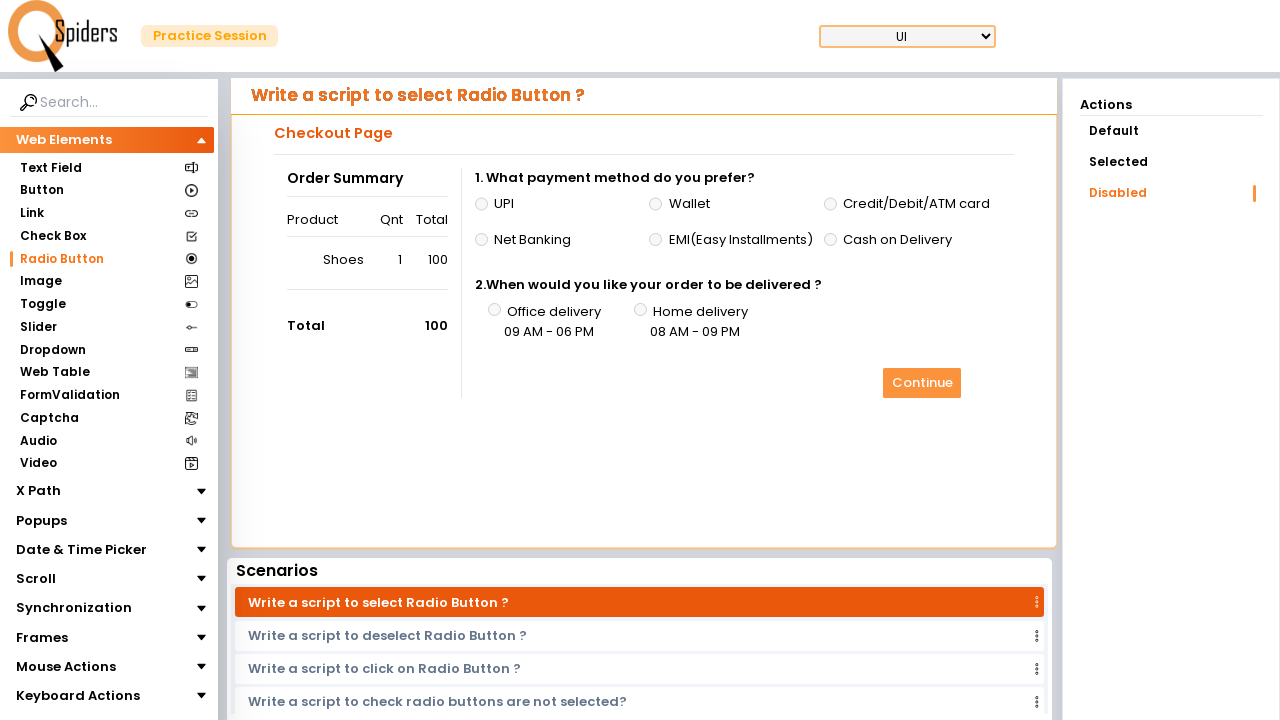

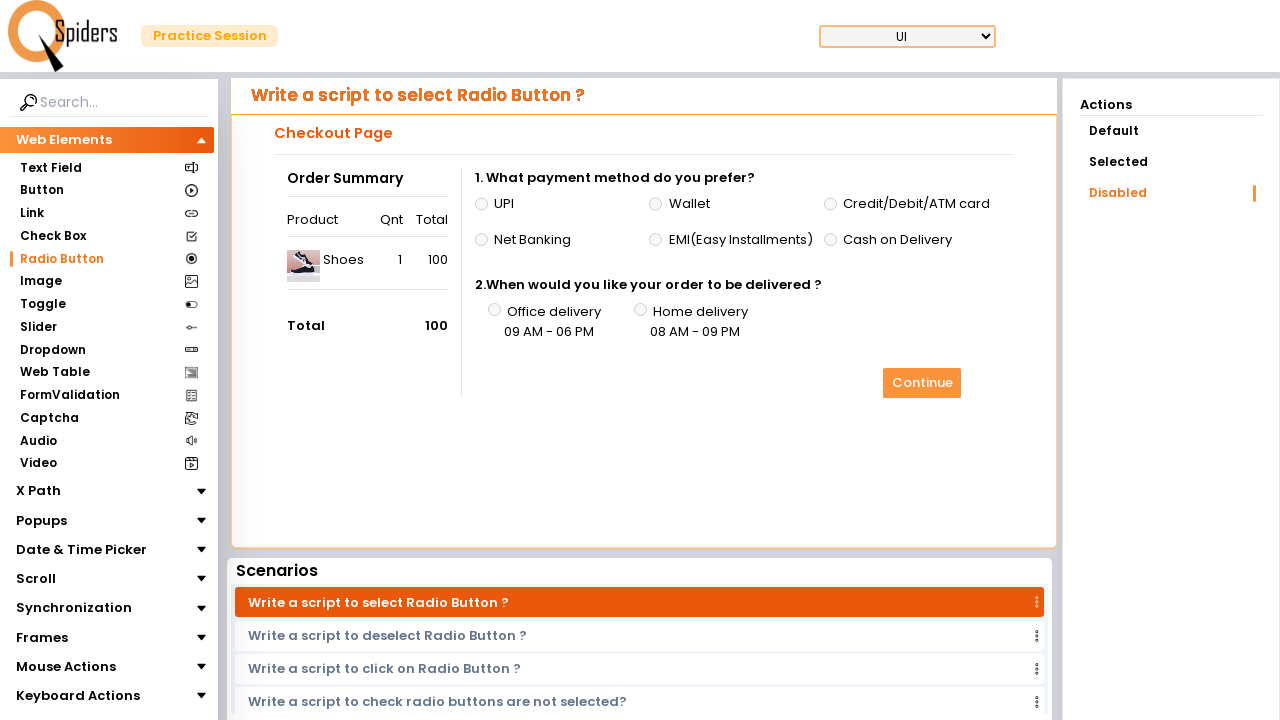